Tests window/tab handling by clicking links that open new windows, switching between them to get titles, and returning to the parent window.

Starting URL: https://www.globalsqa.com/demo-site/select-dropdown-menu/

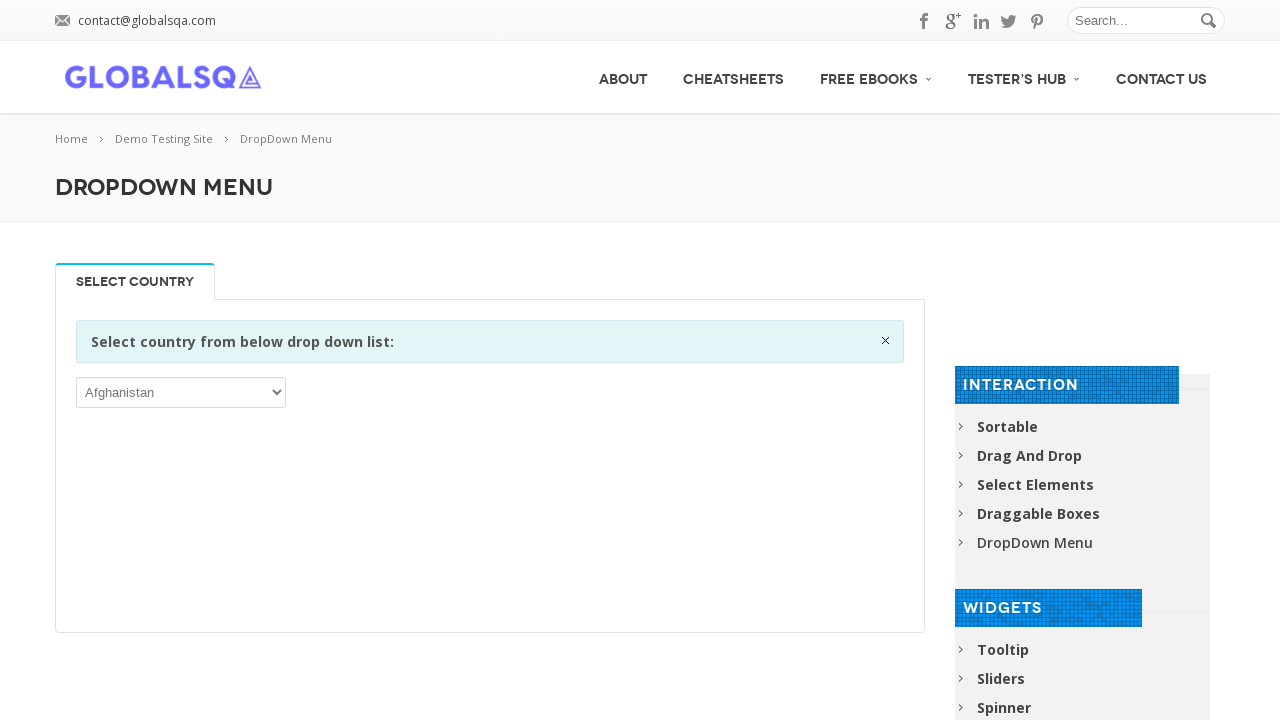

Set viewport size to 1920x1080
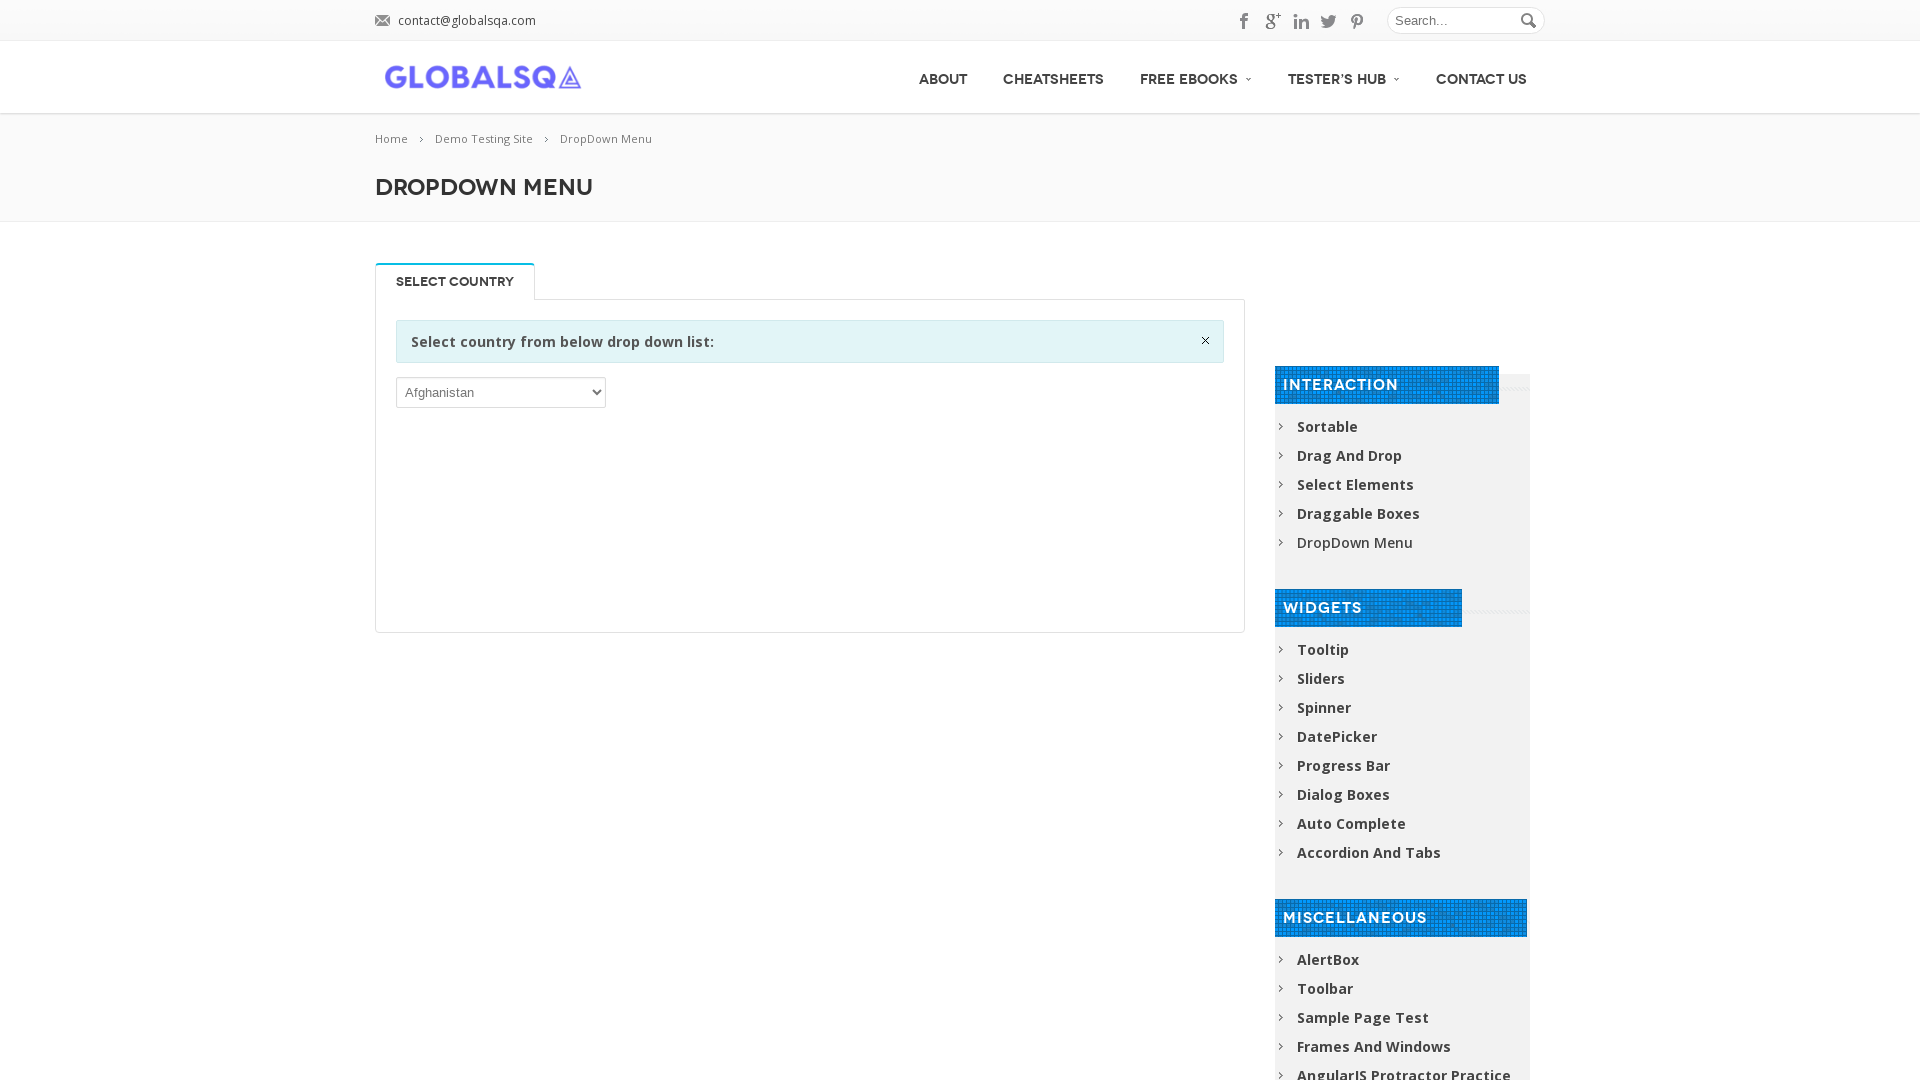

Clicked 5th link in subheader to open new window/tab at (1245, 21) on xpath=//div[@class='subheader_inside']/a[5]
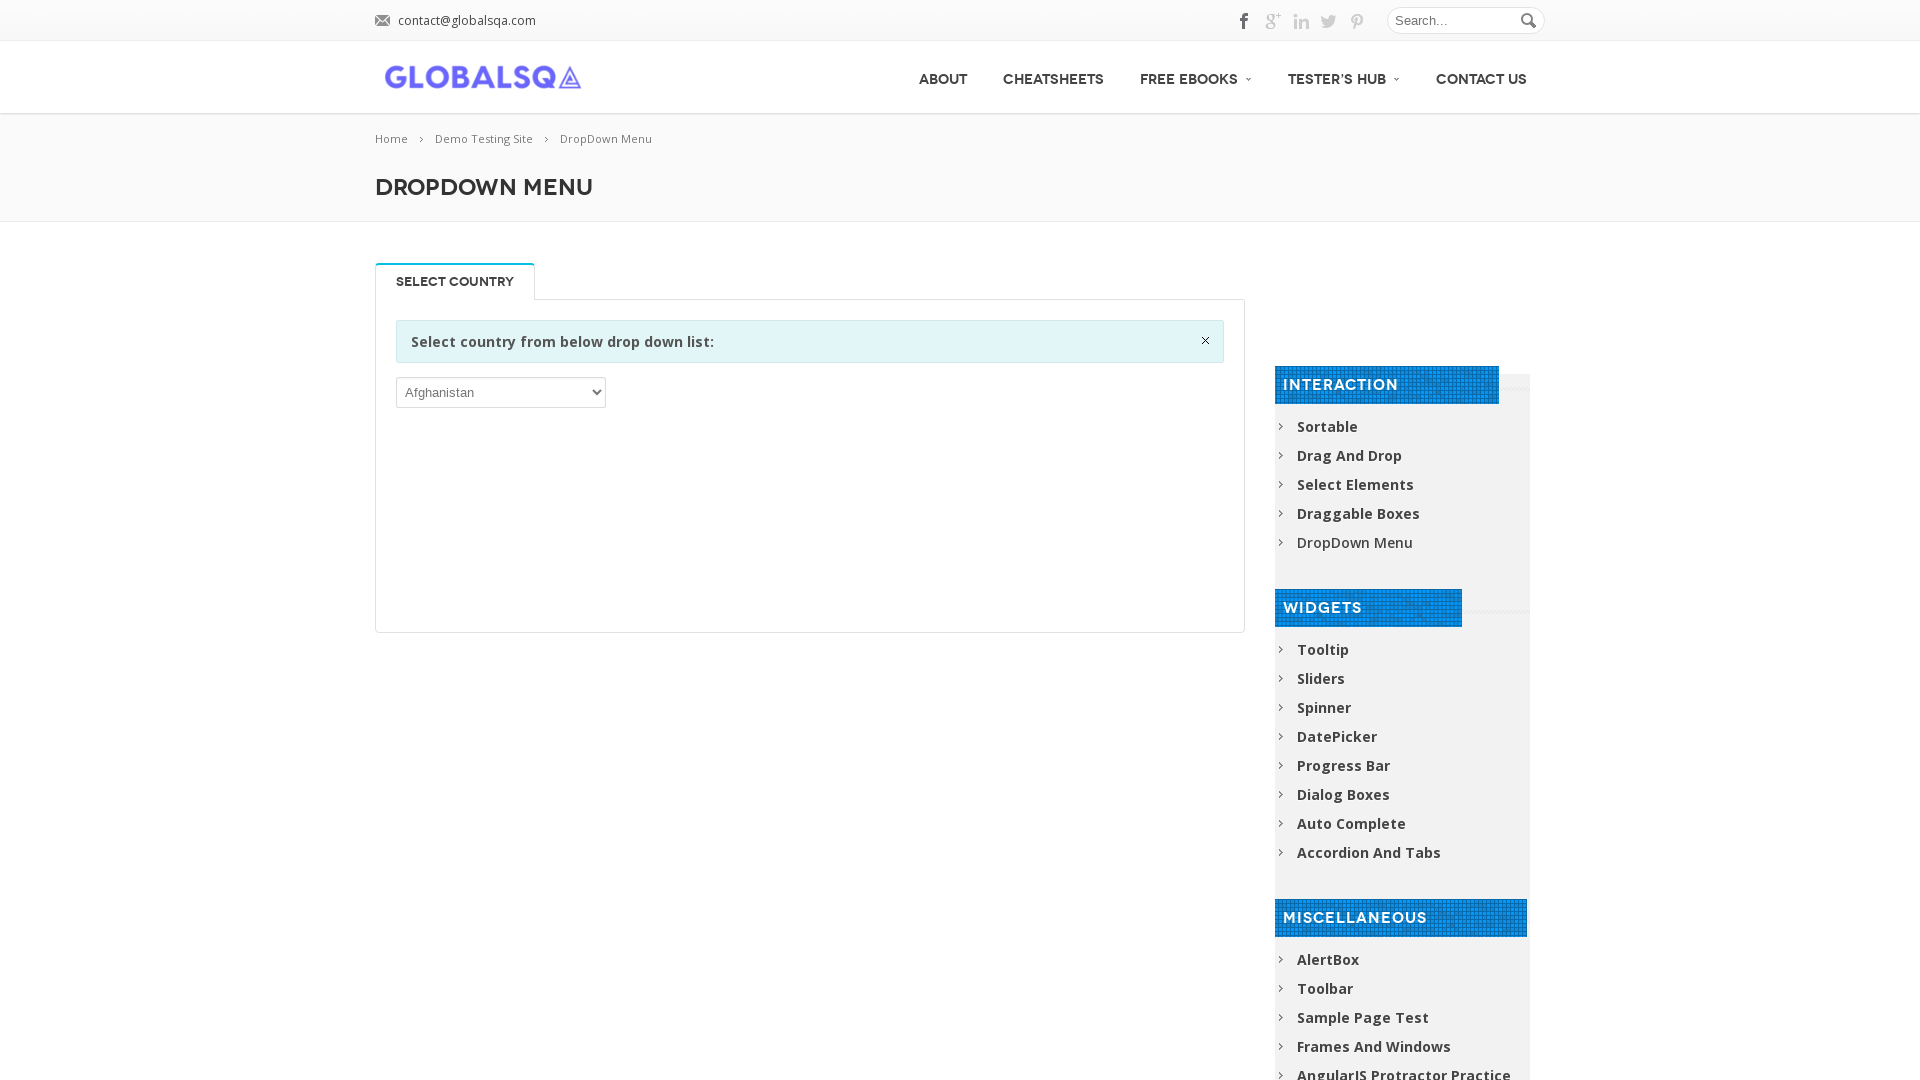

Clicked 4th link in subheader to open another new window/tab at (1273, 21) on xpath=//div[@class='subheader_inside']/a[4]
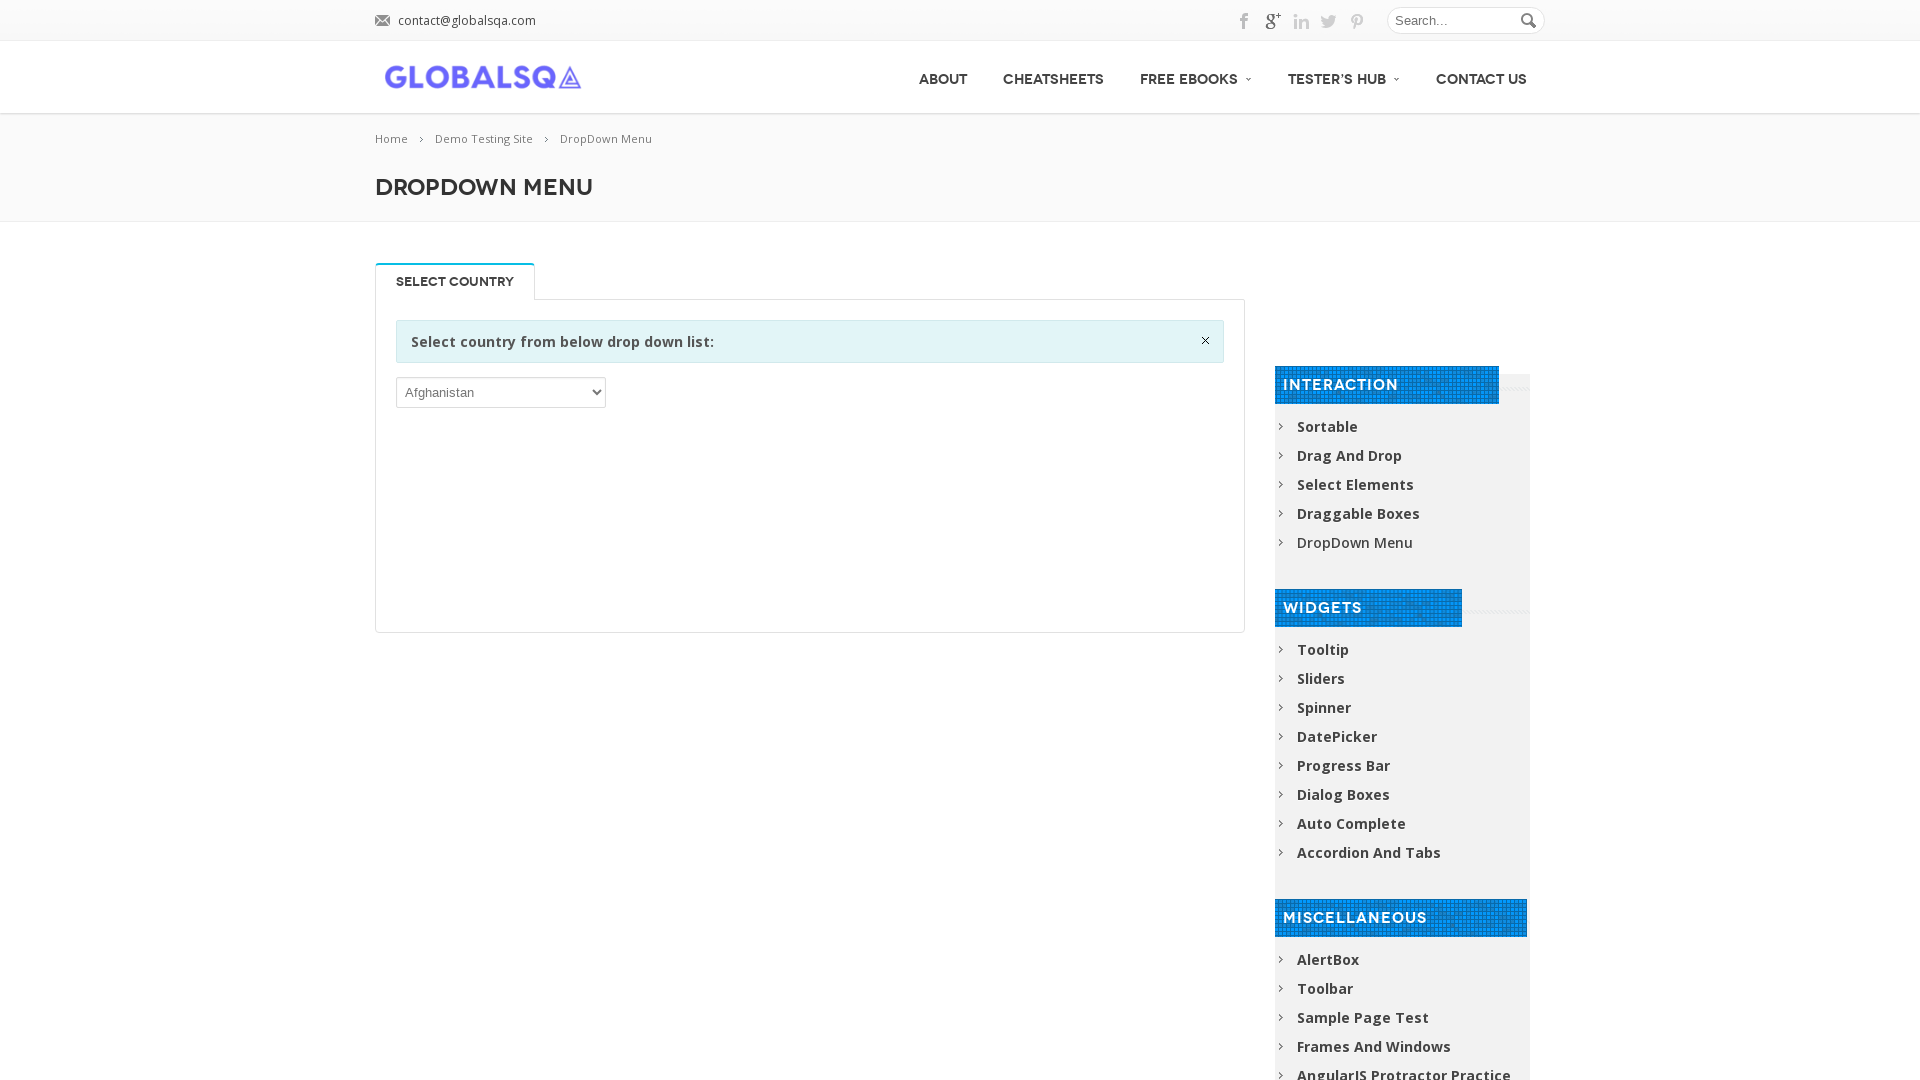

Retrieved all pages/windows from context
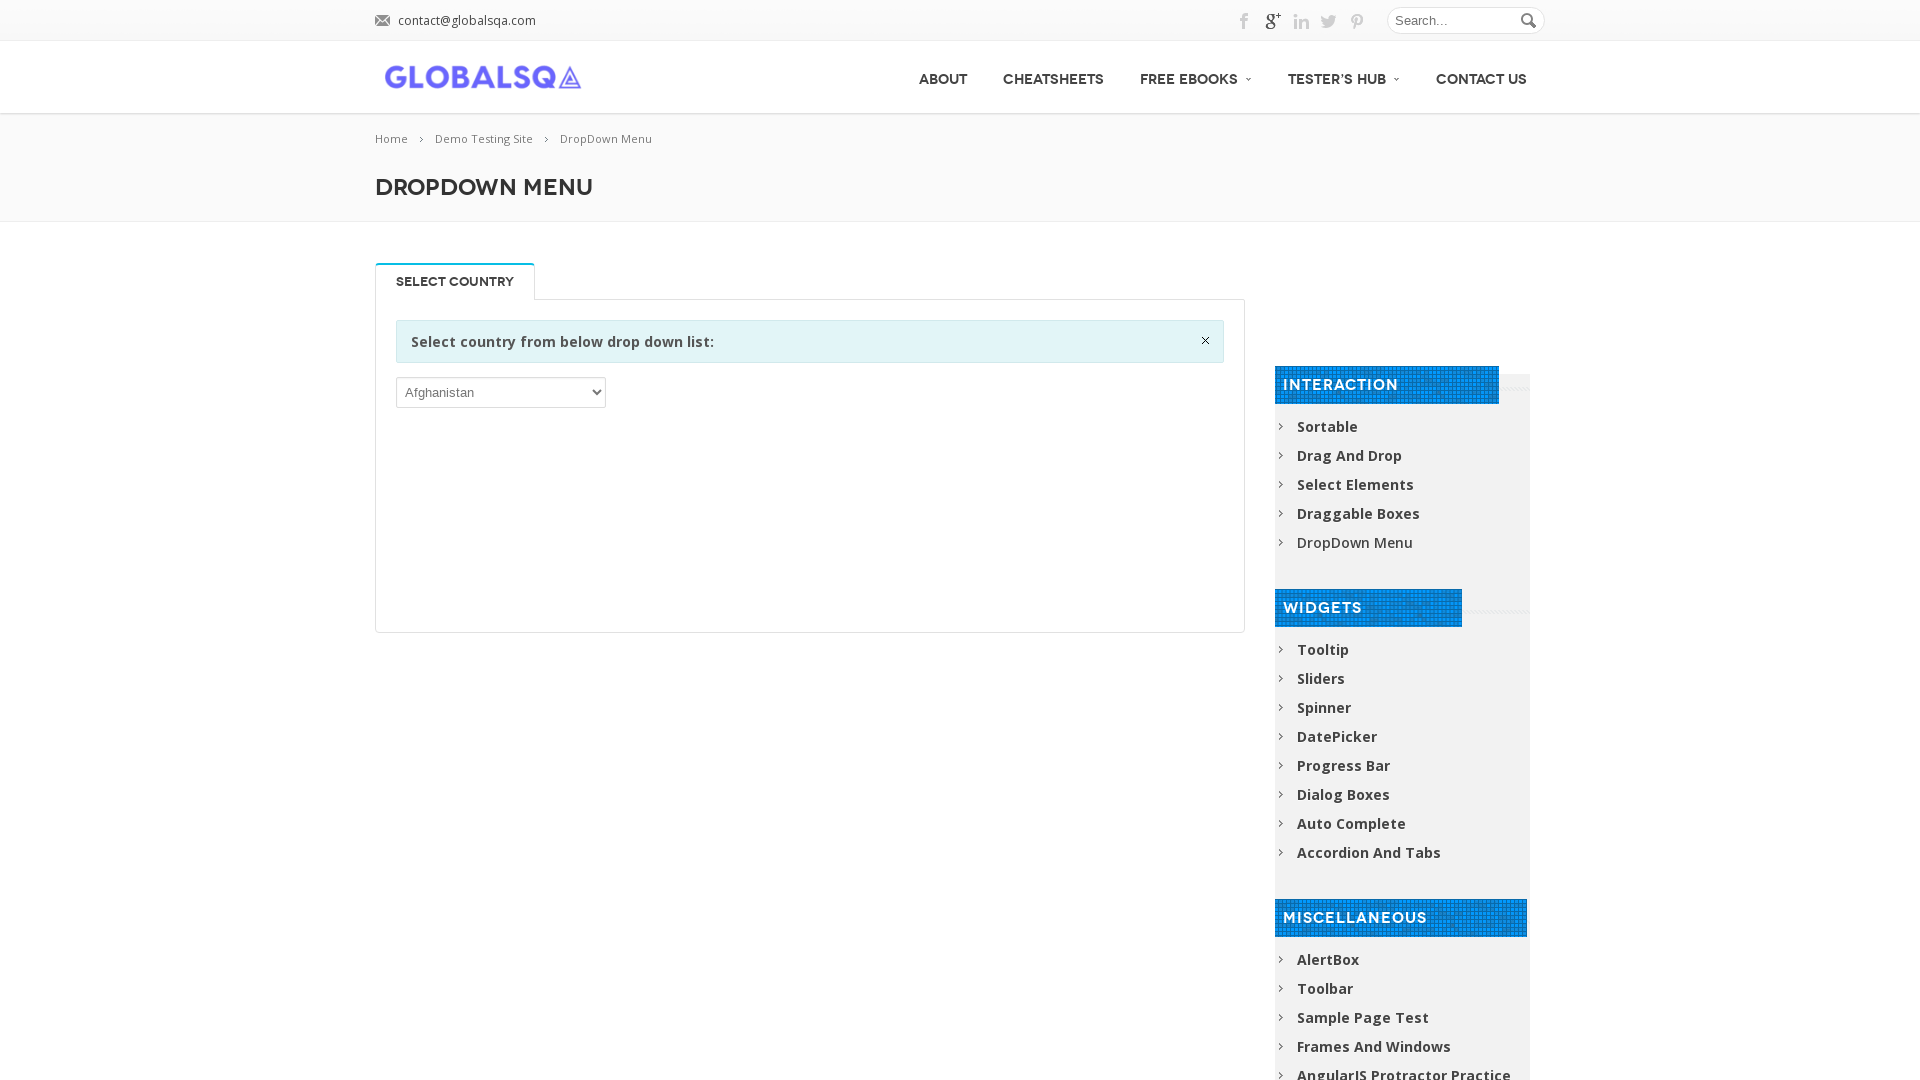

Stored parent page reference
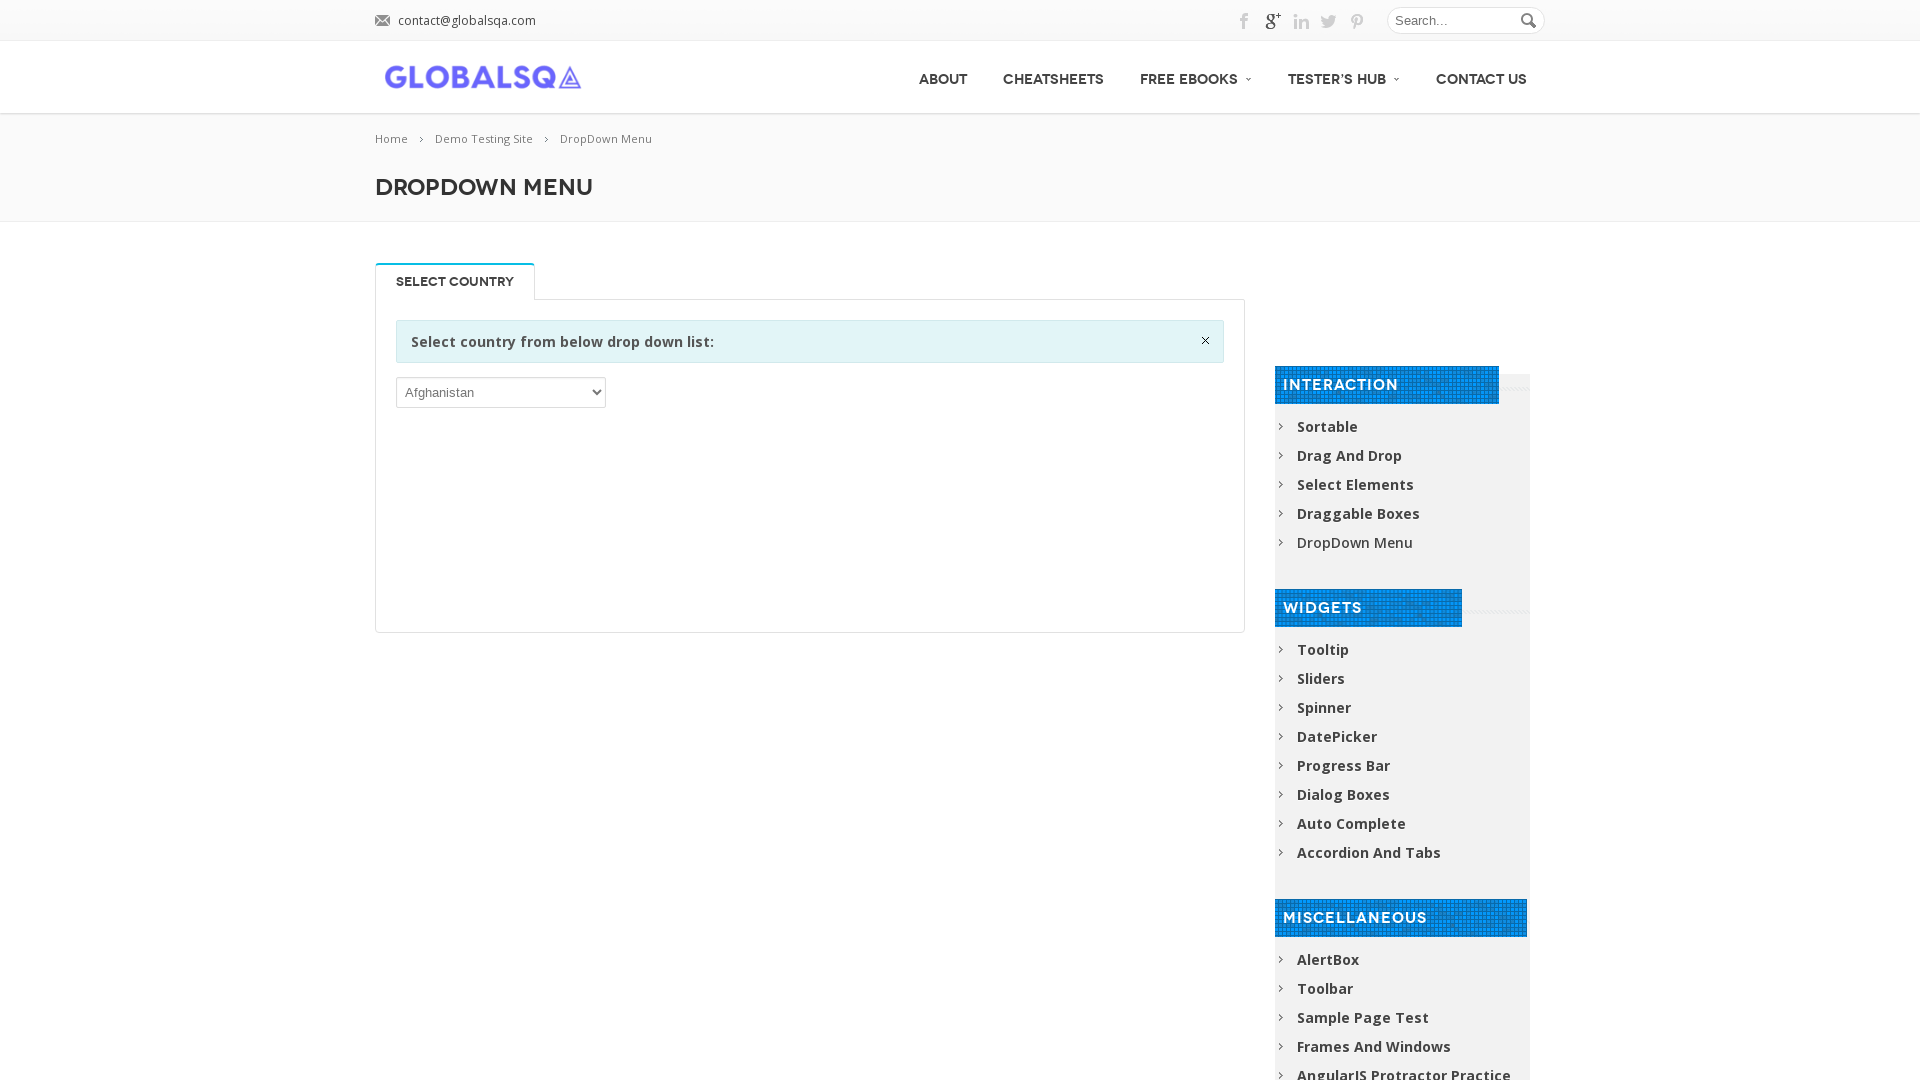

Brought child window to front
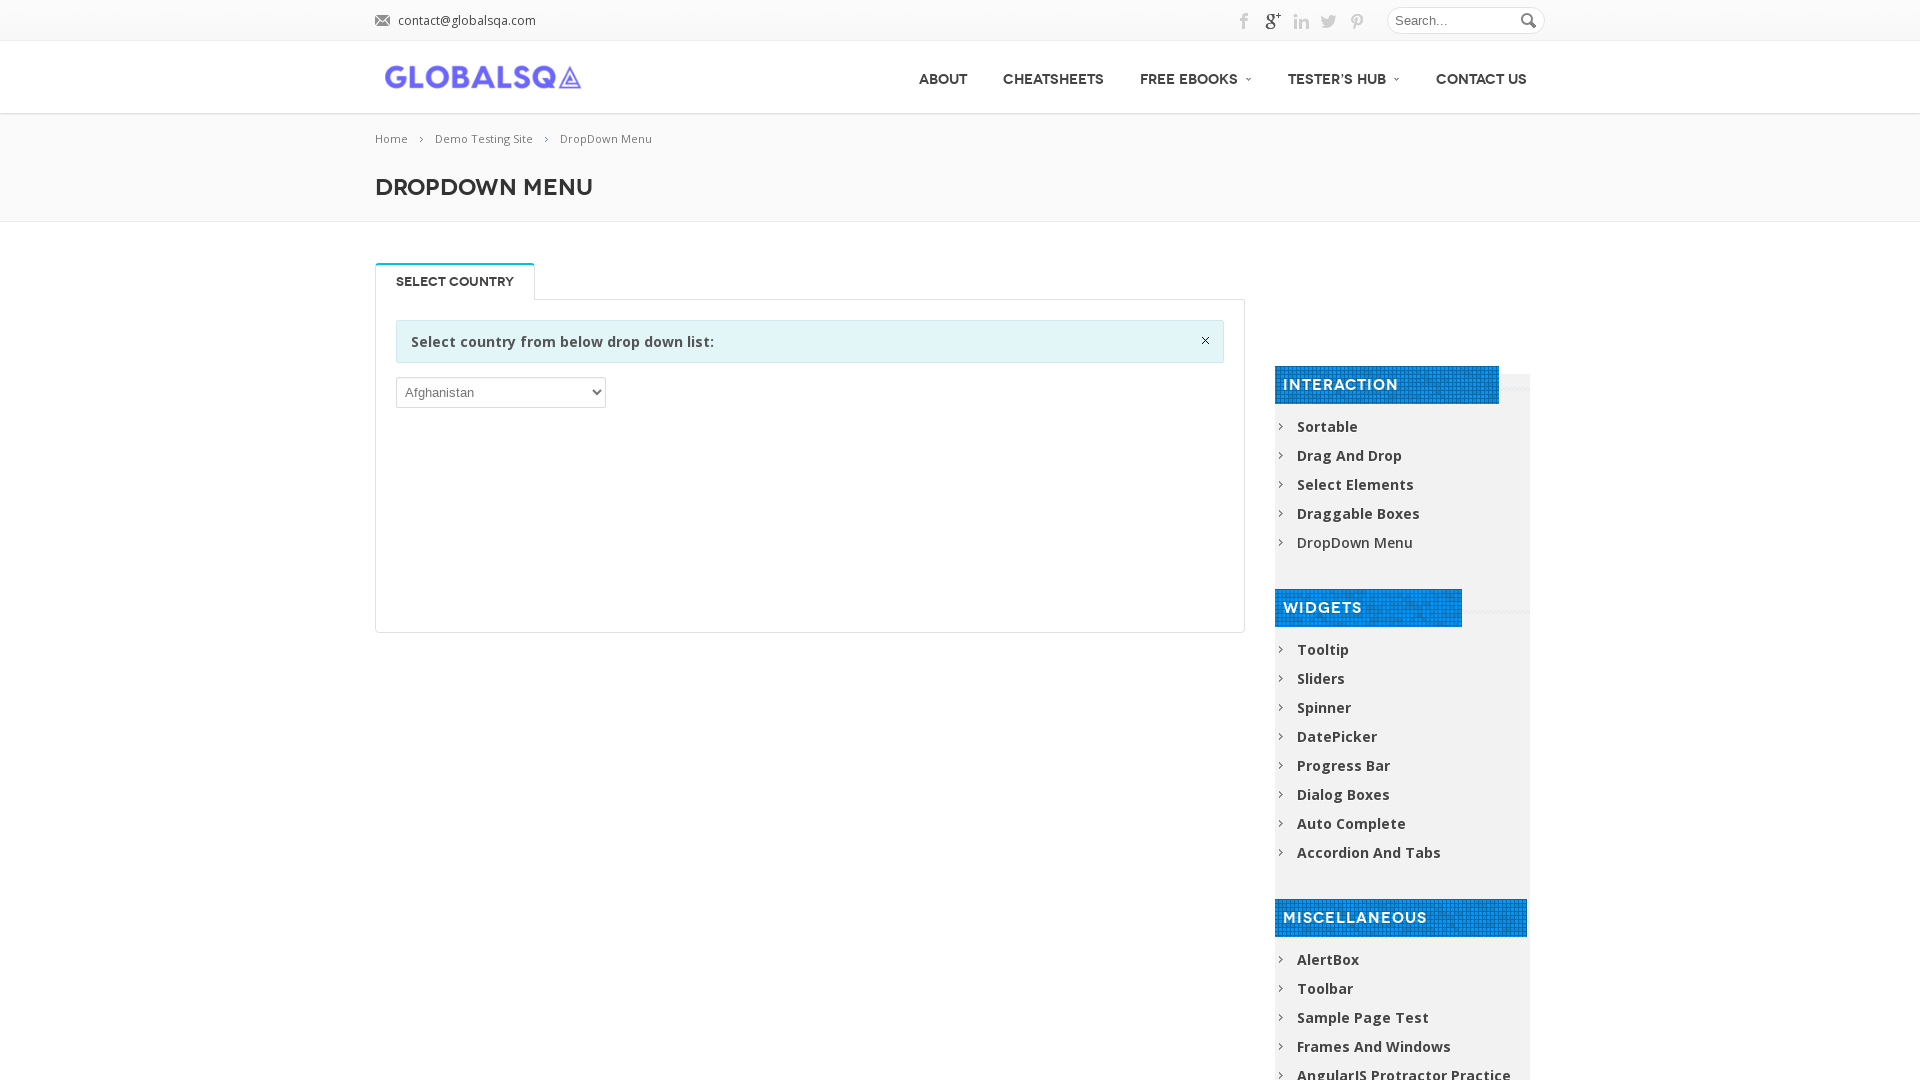

Waited for child window to load (domcontentloaded)
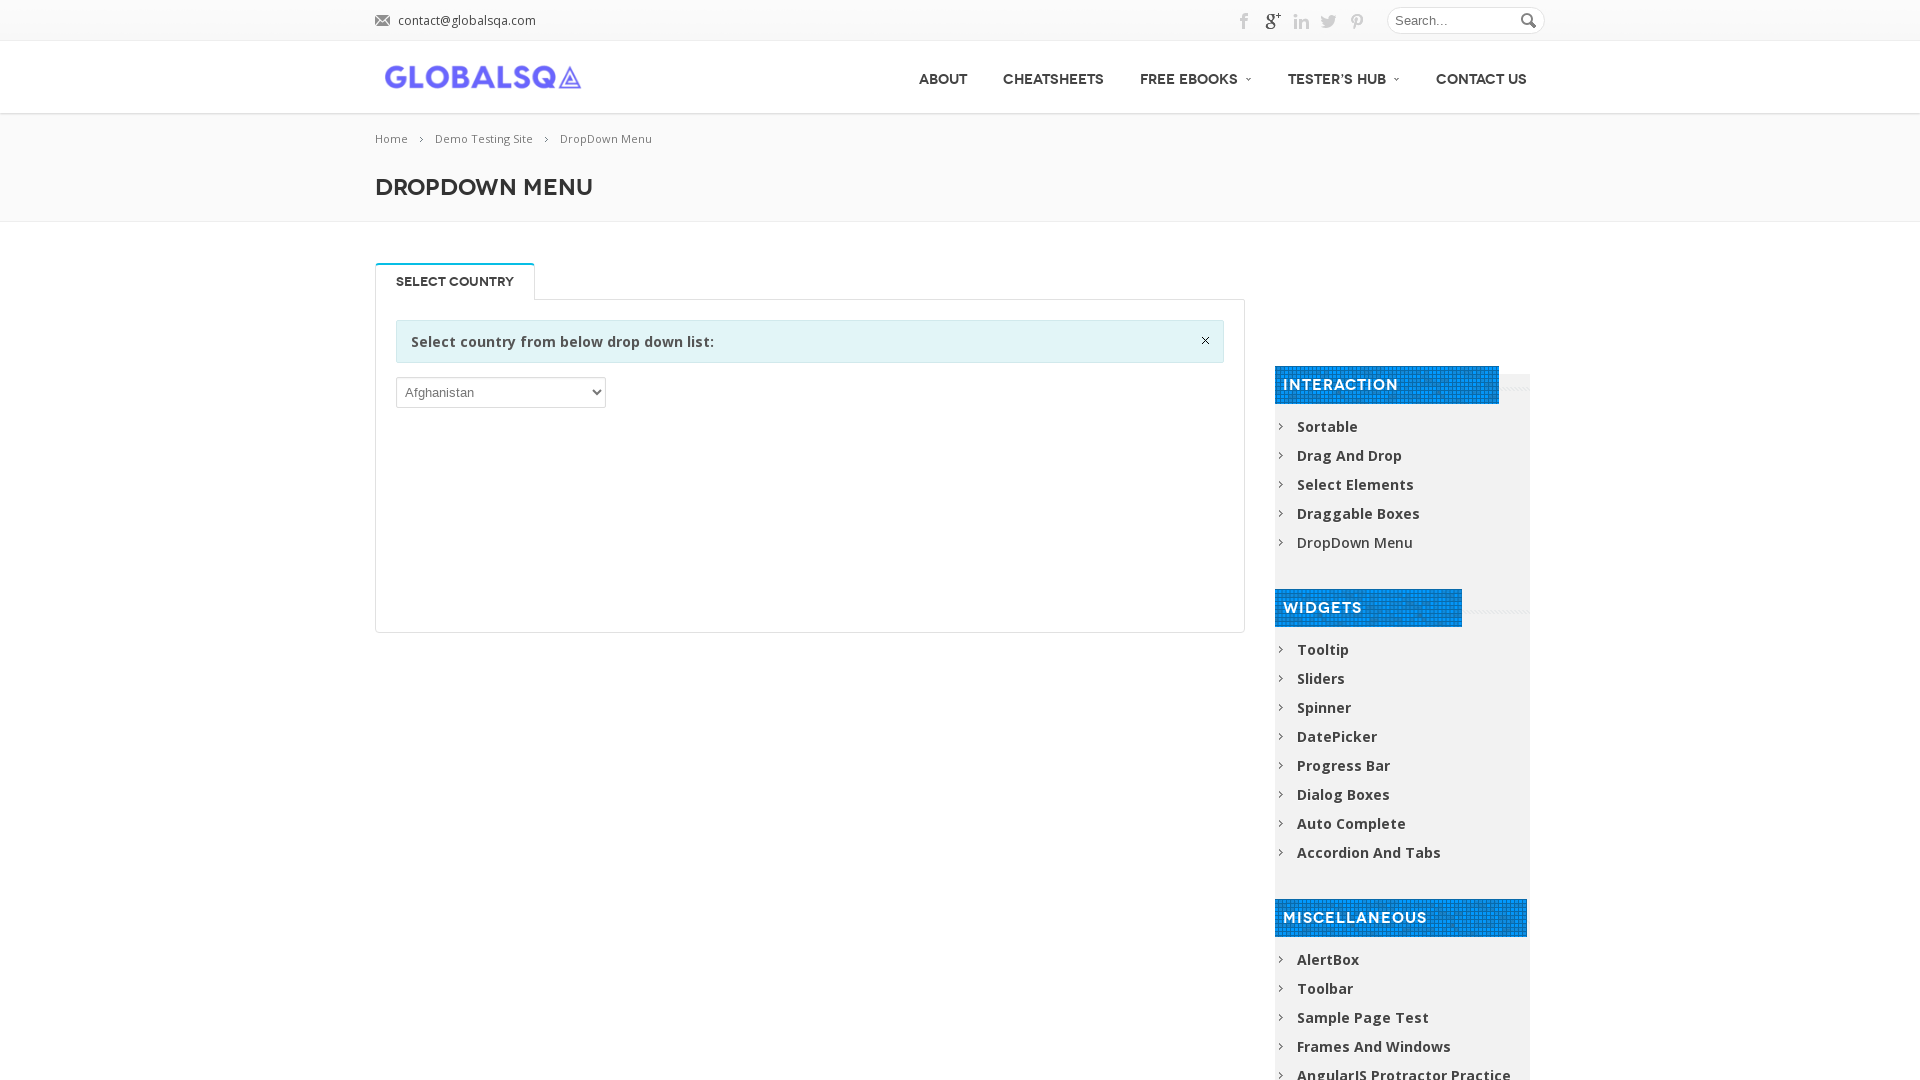

Retrieved child window title: 
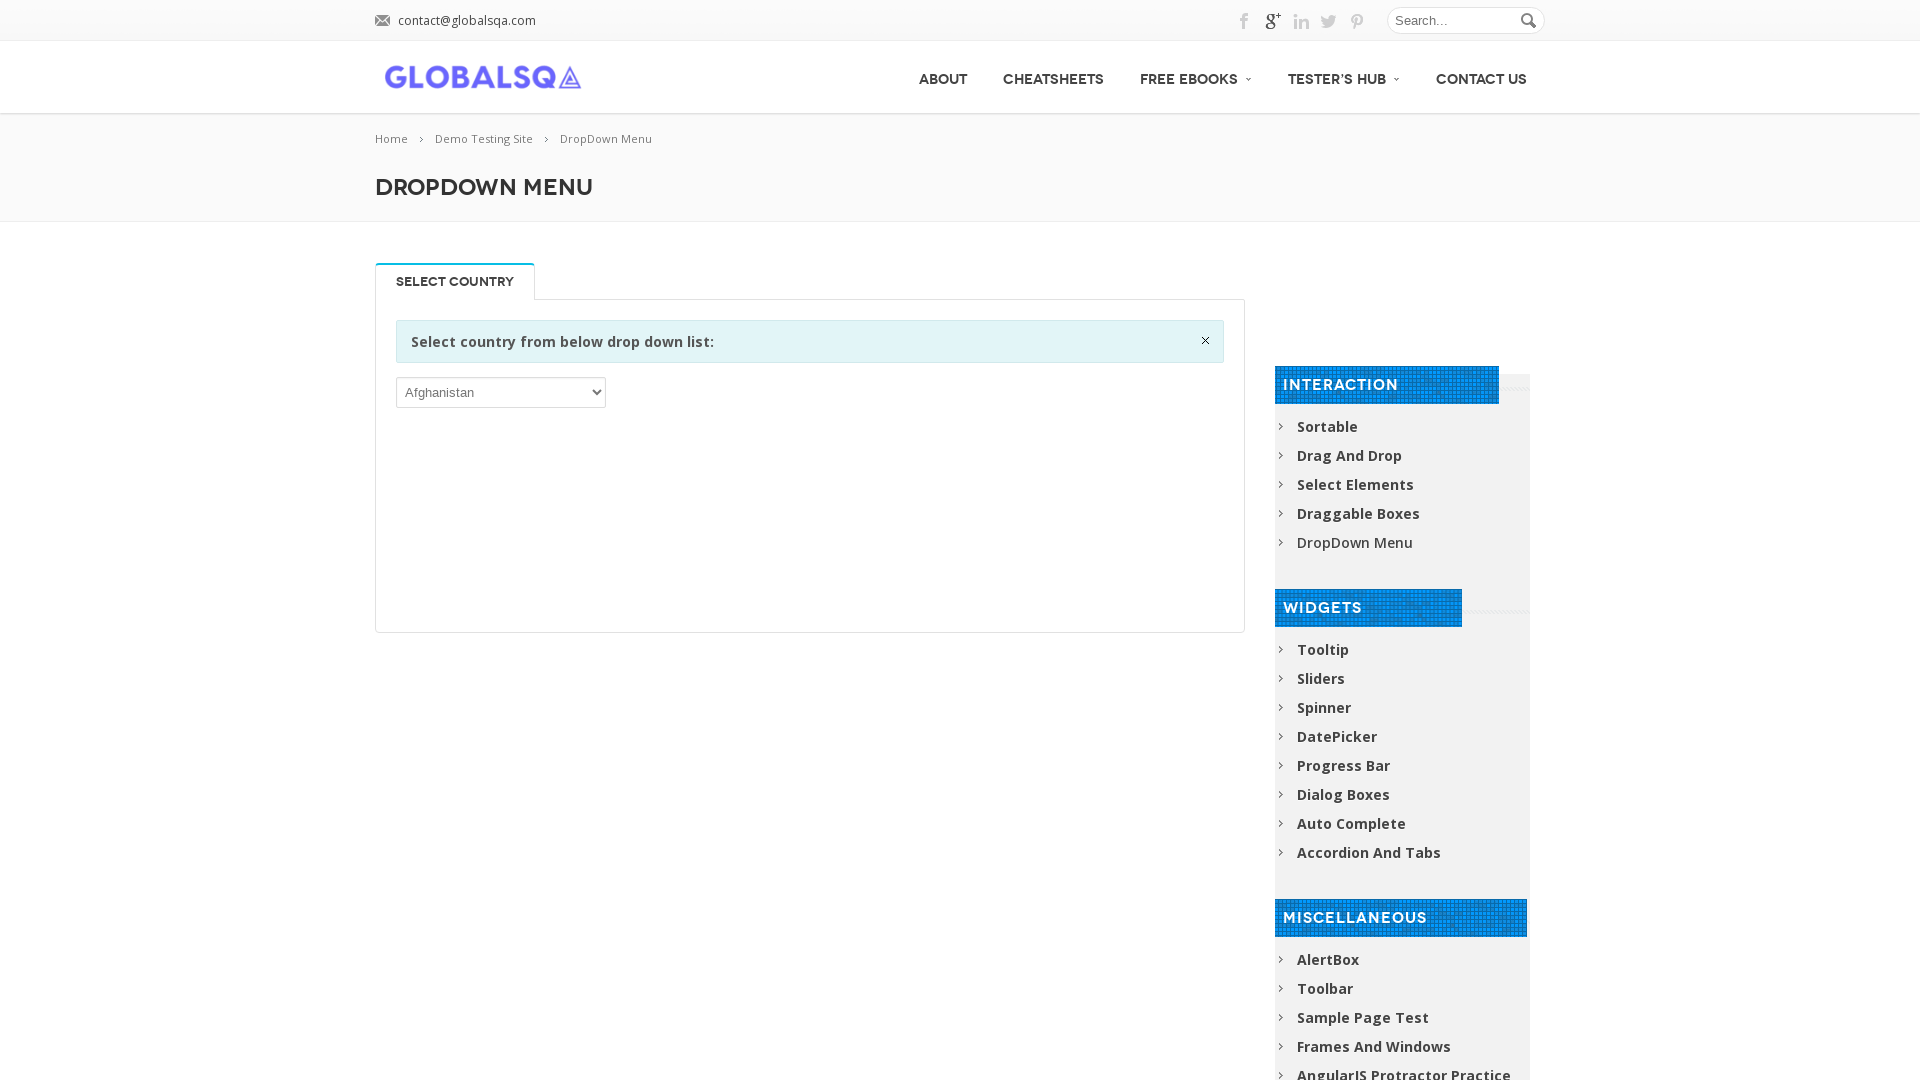

Brought child window to front
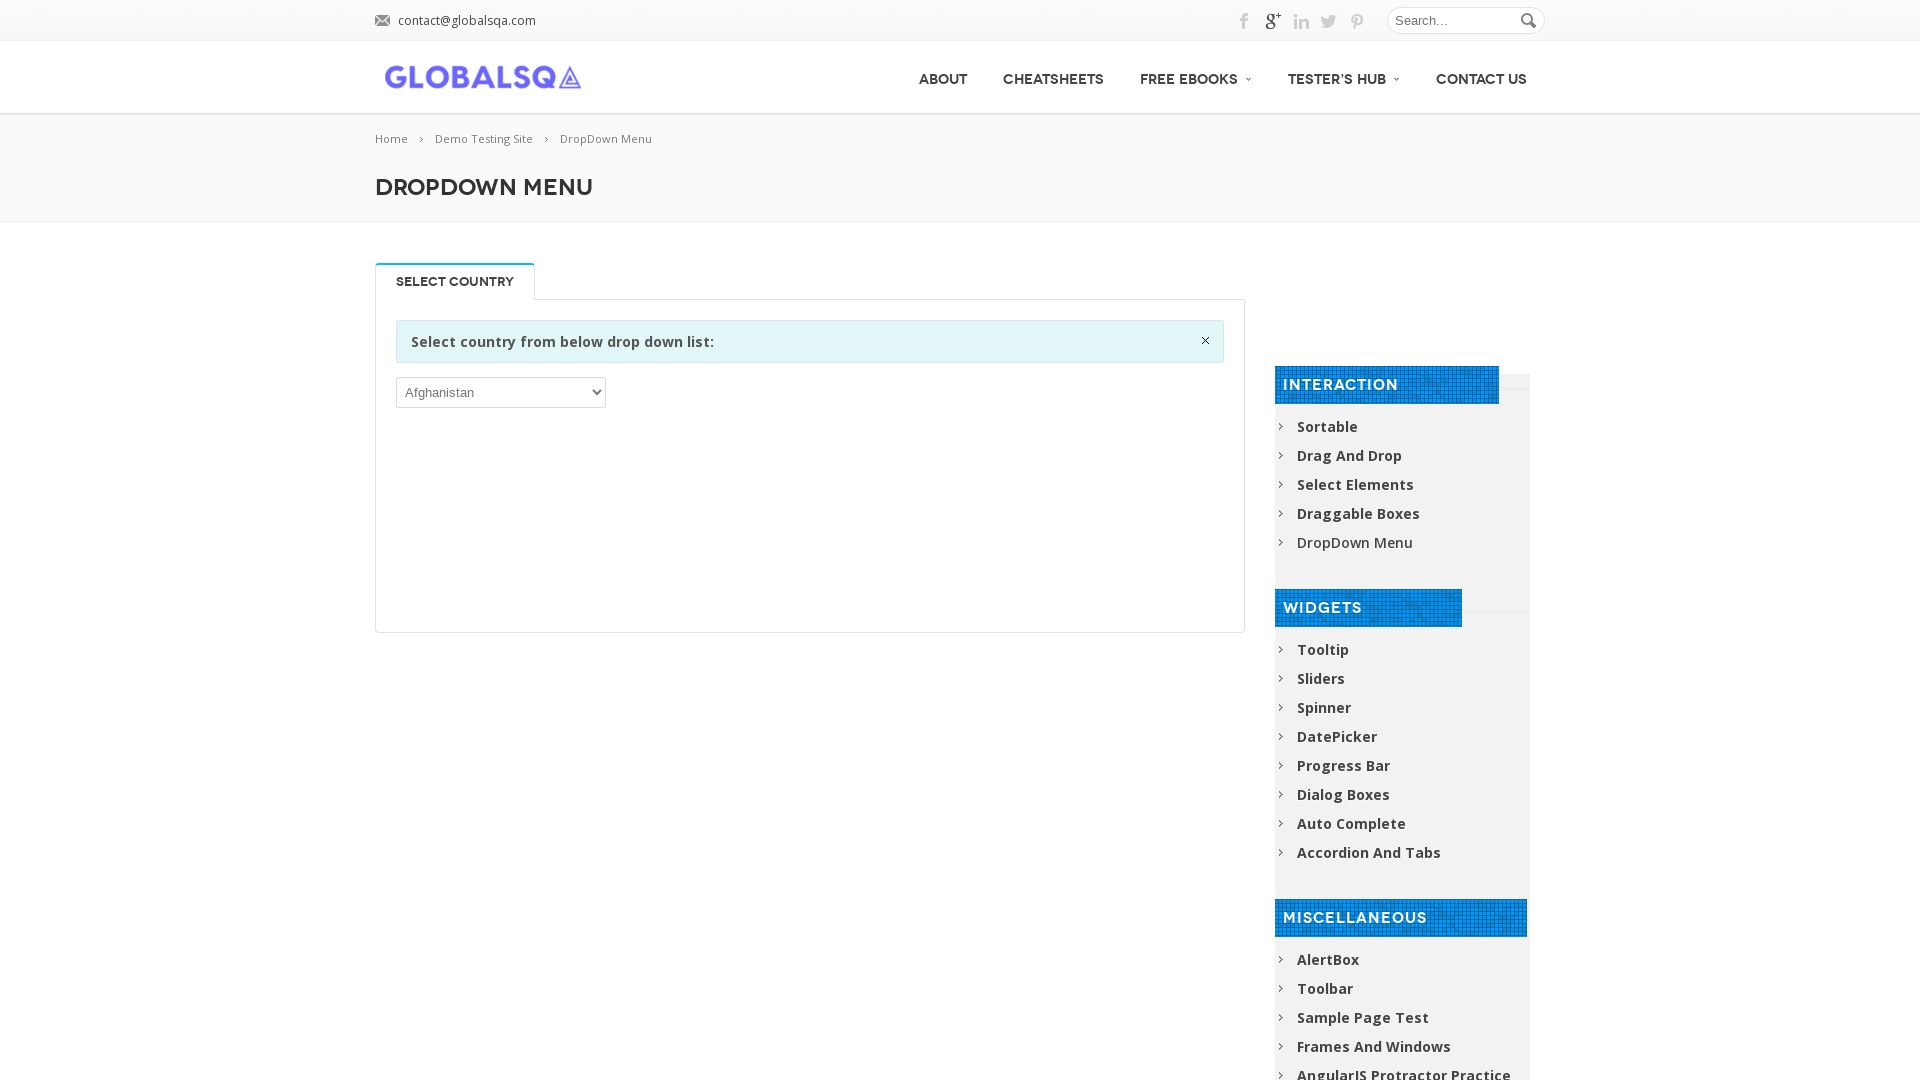

Waited for child window to load (domcontentloaded)
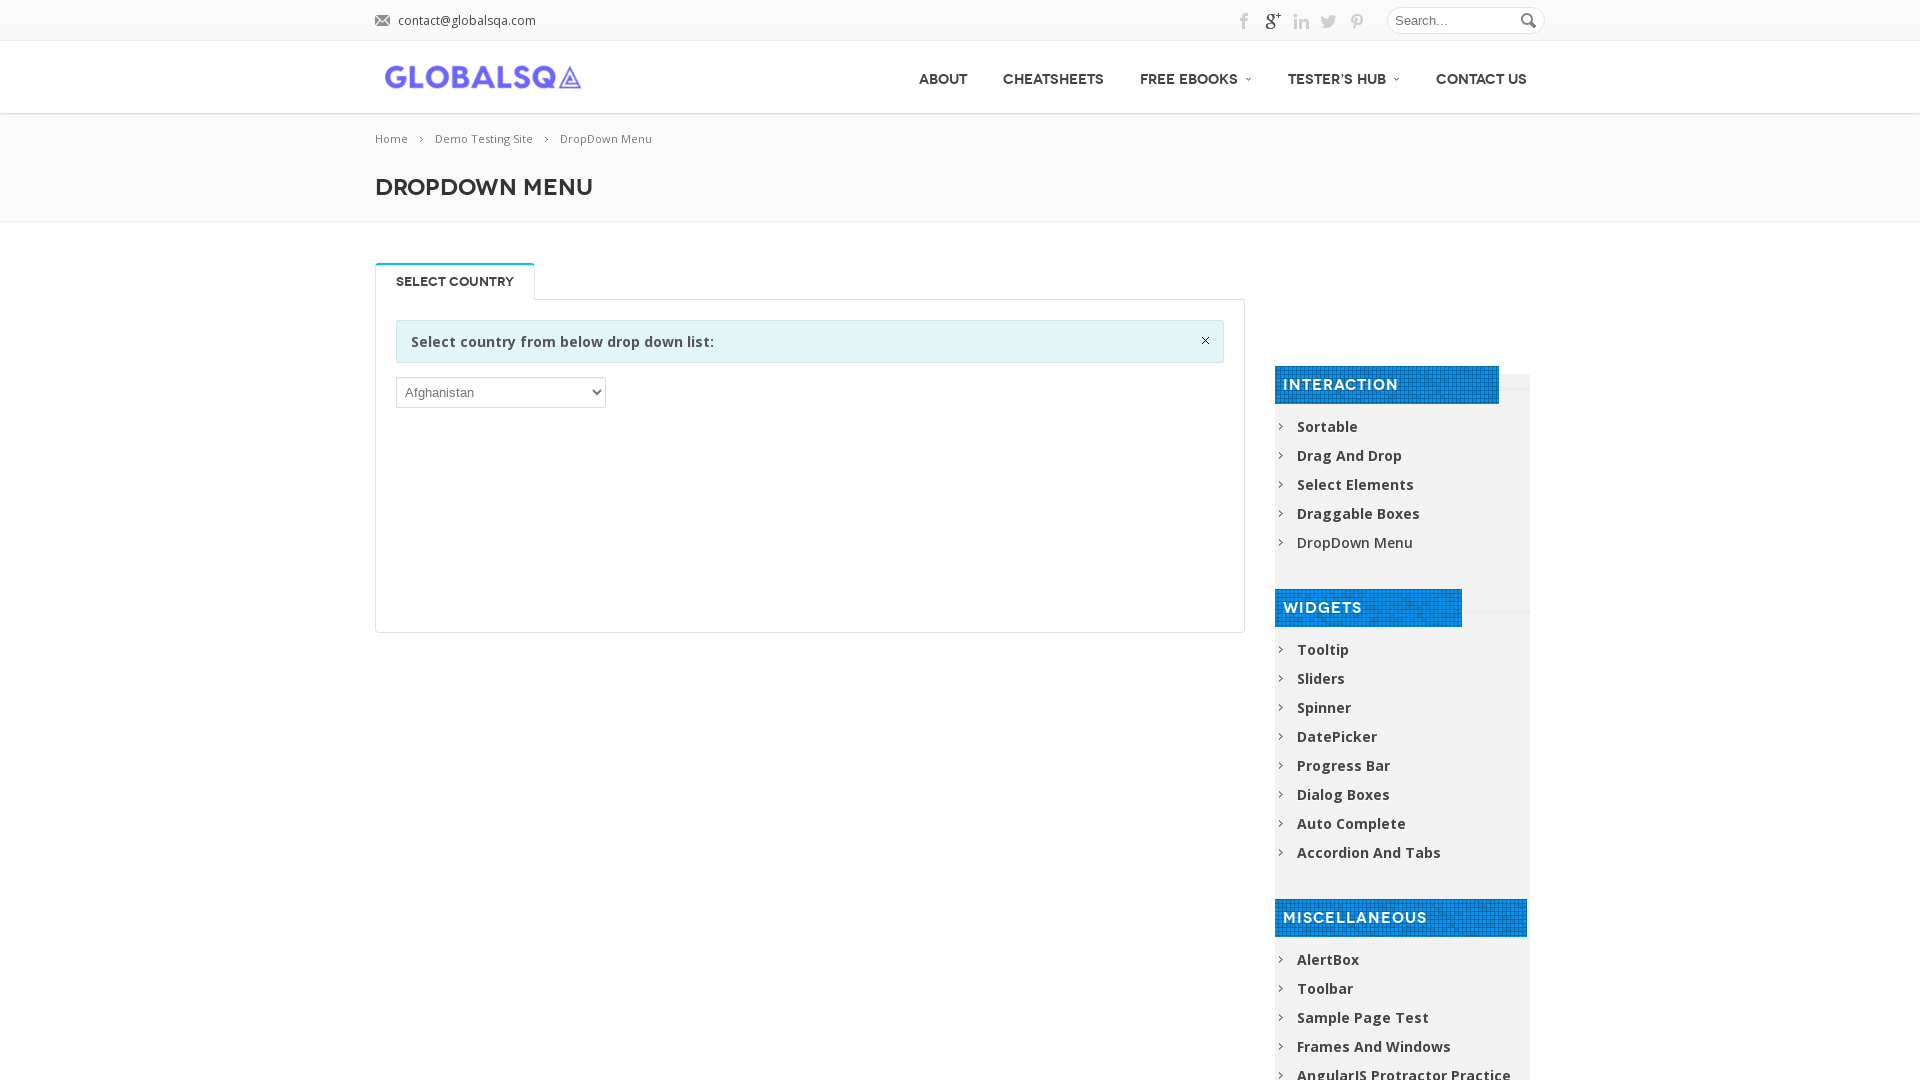

Retrieved child window title: 
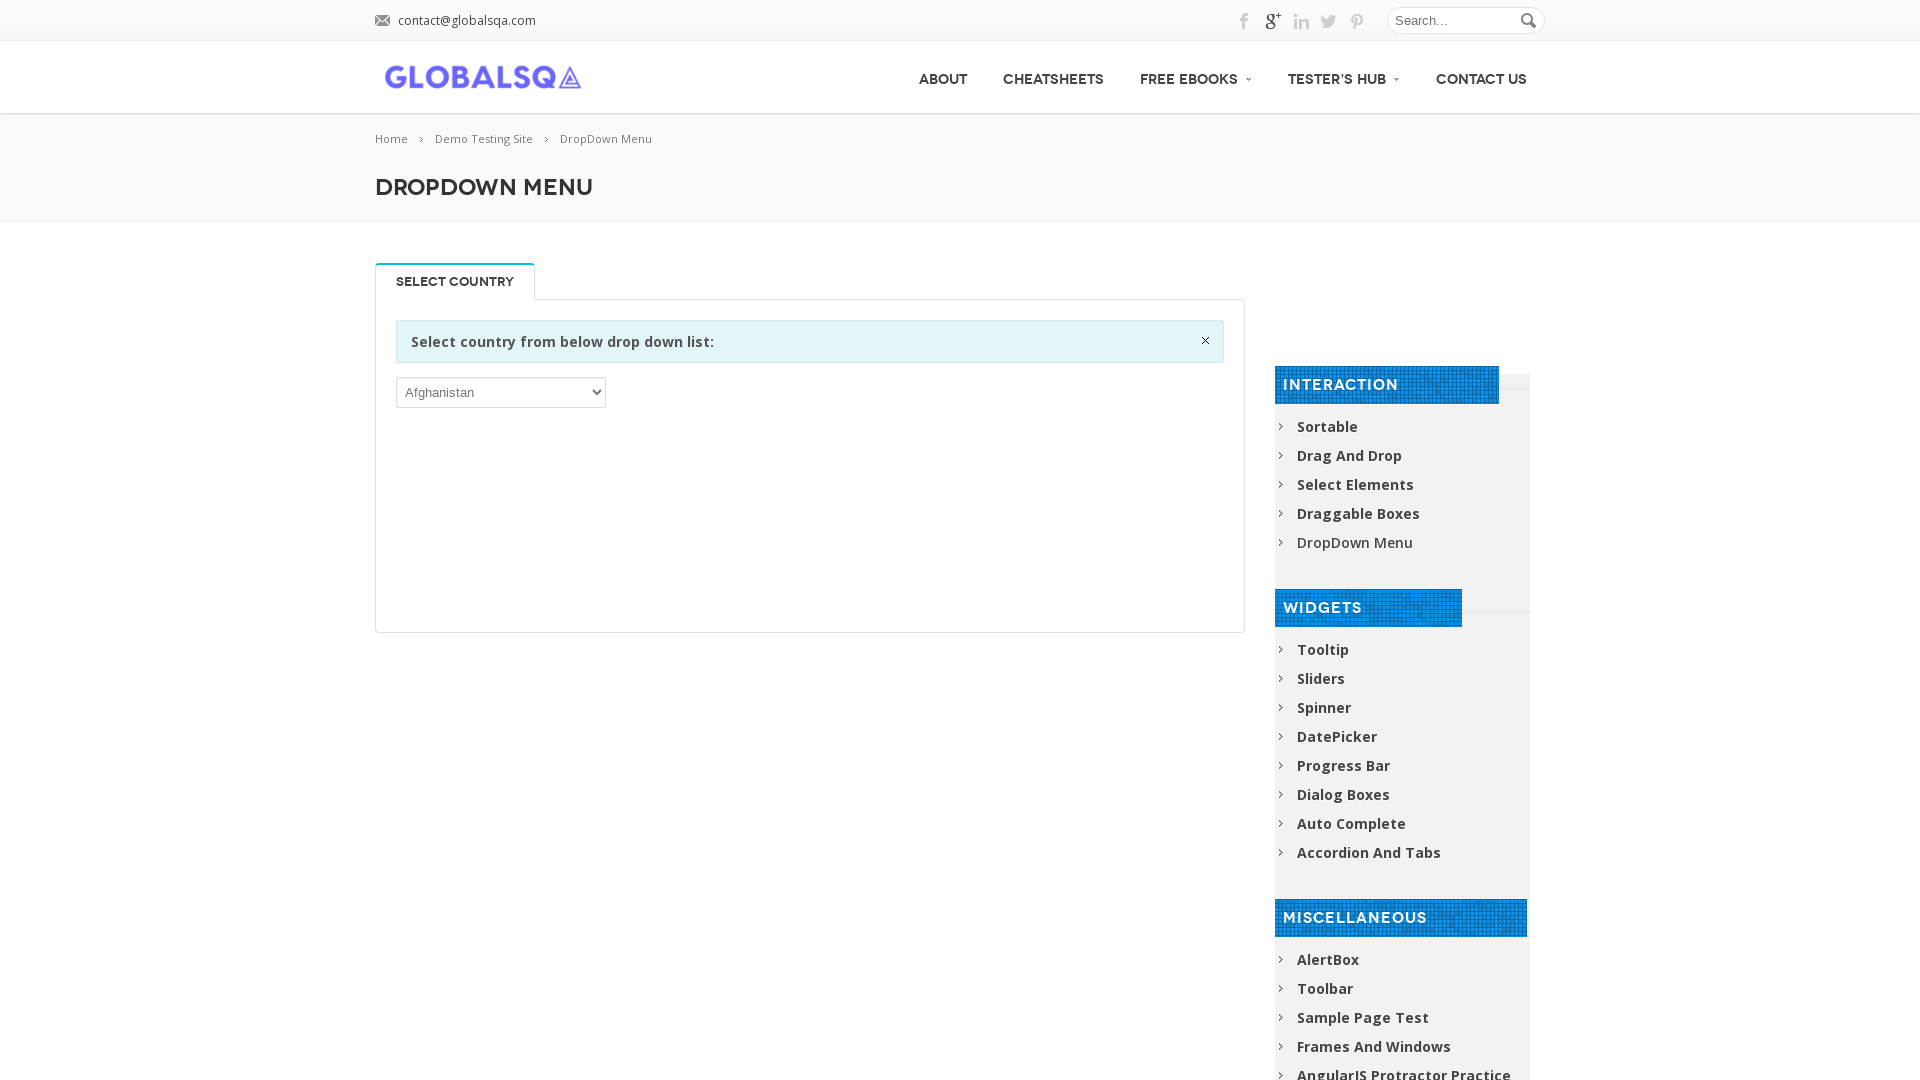

Returned to parent window by bringing it to front
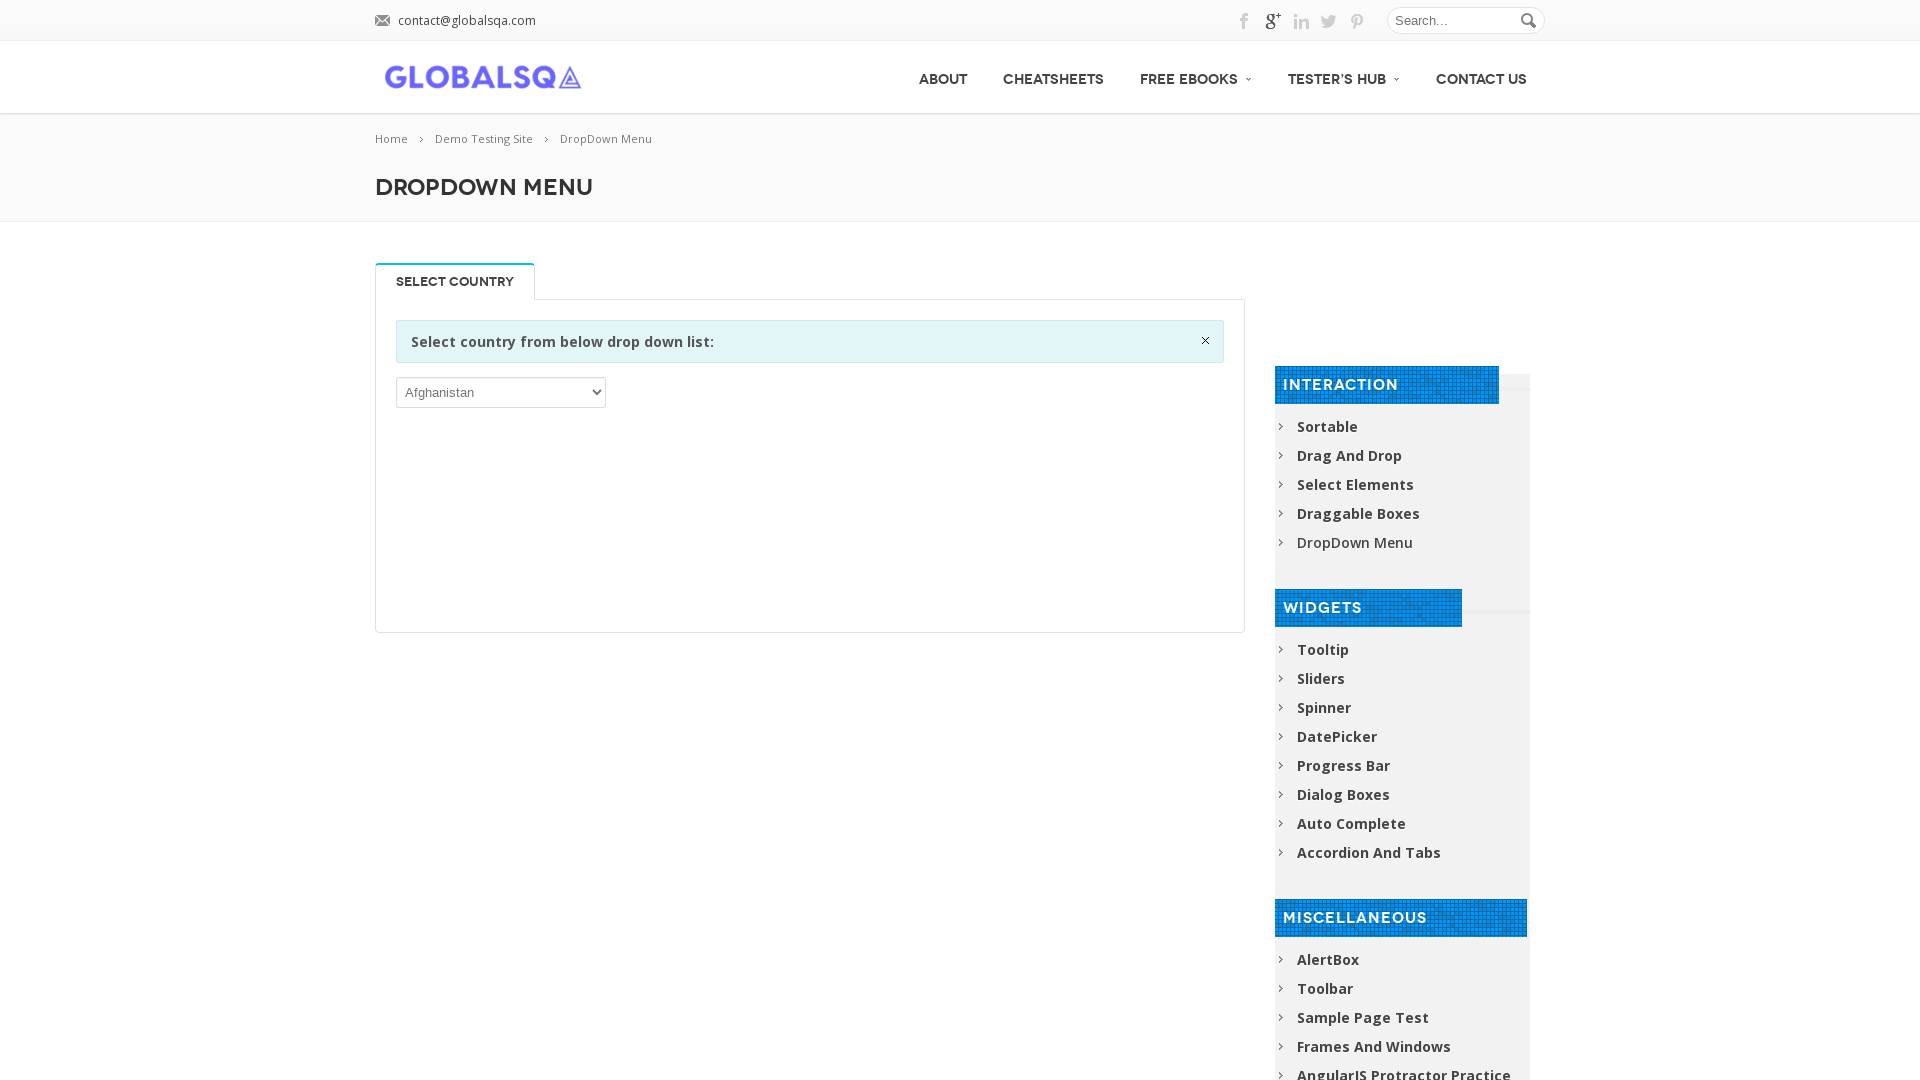

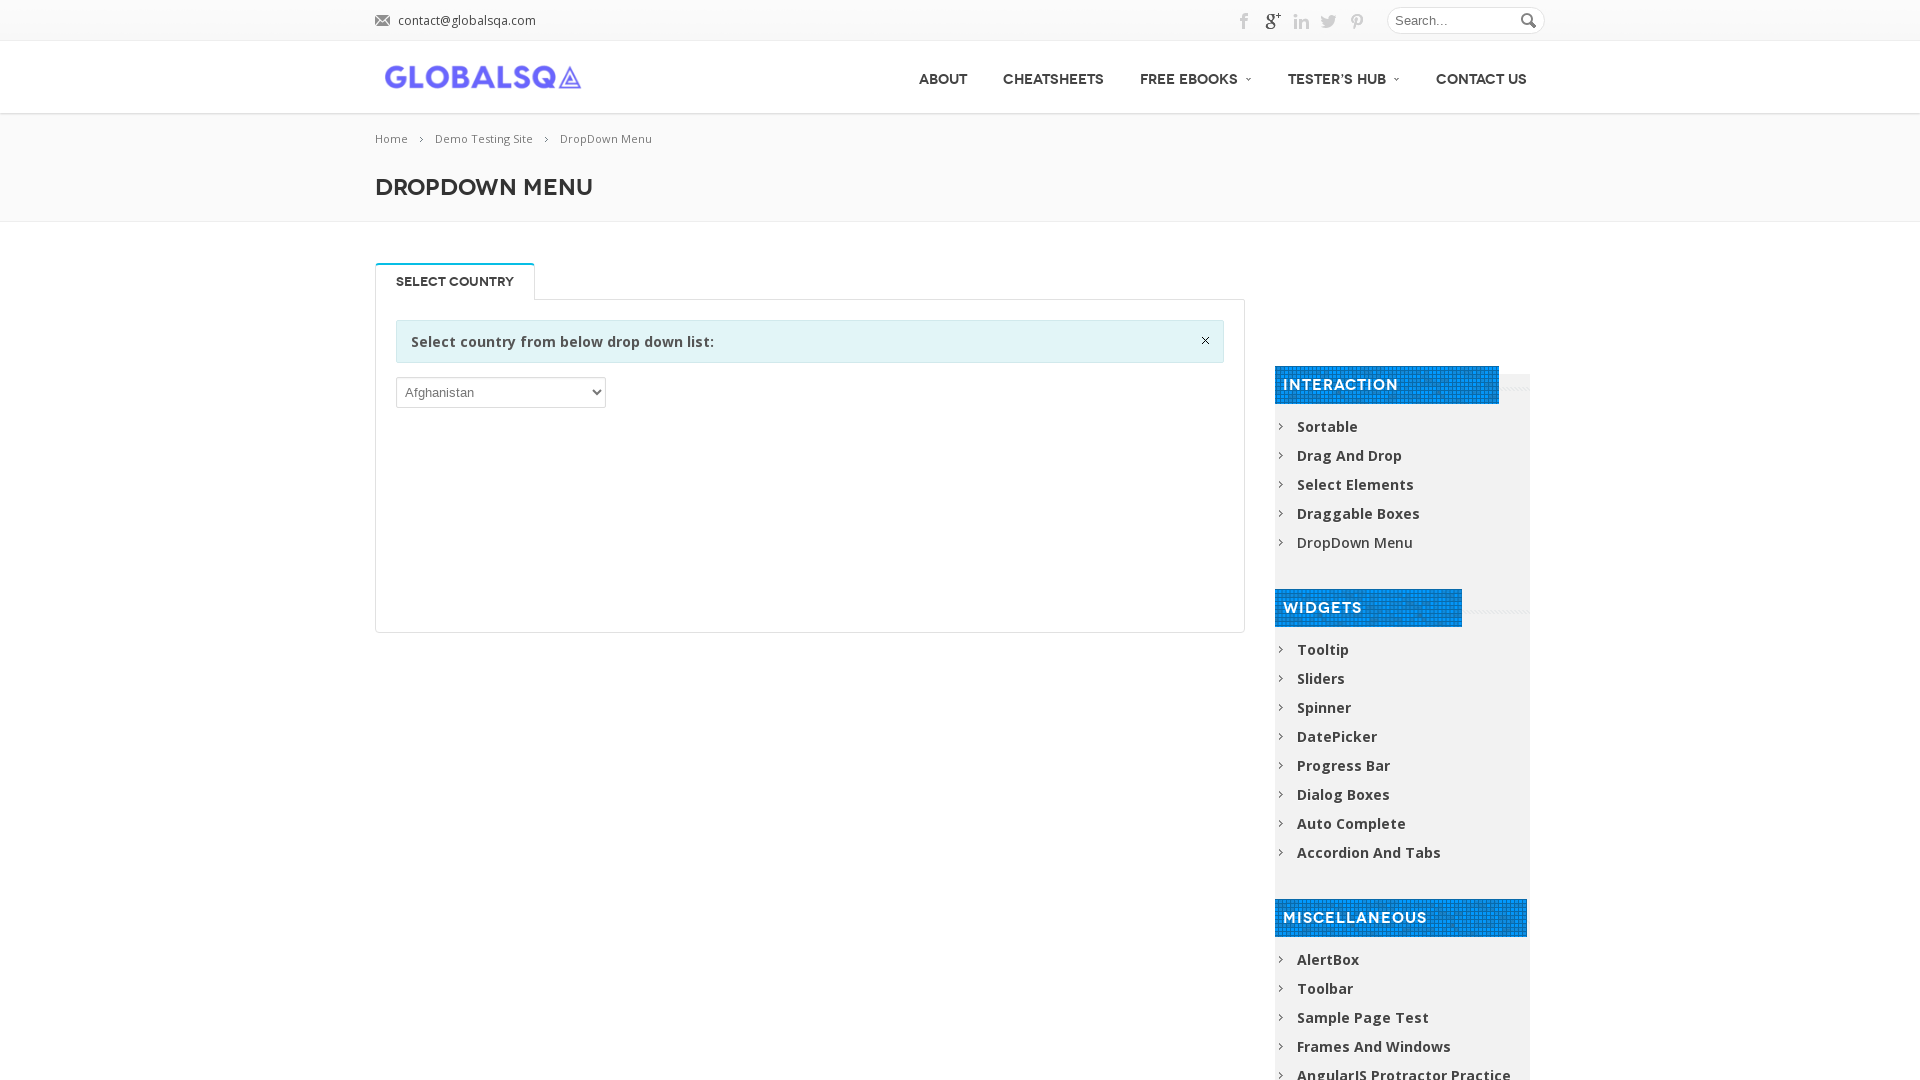